Tests opening a new browser window by clicking the New Window button and verifying content.

Starting URL: https://demoqa.com/browser-windows

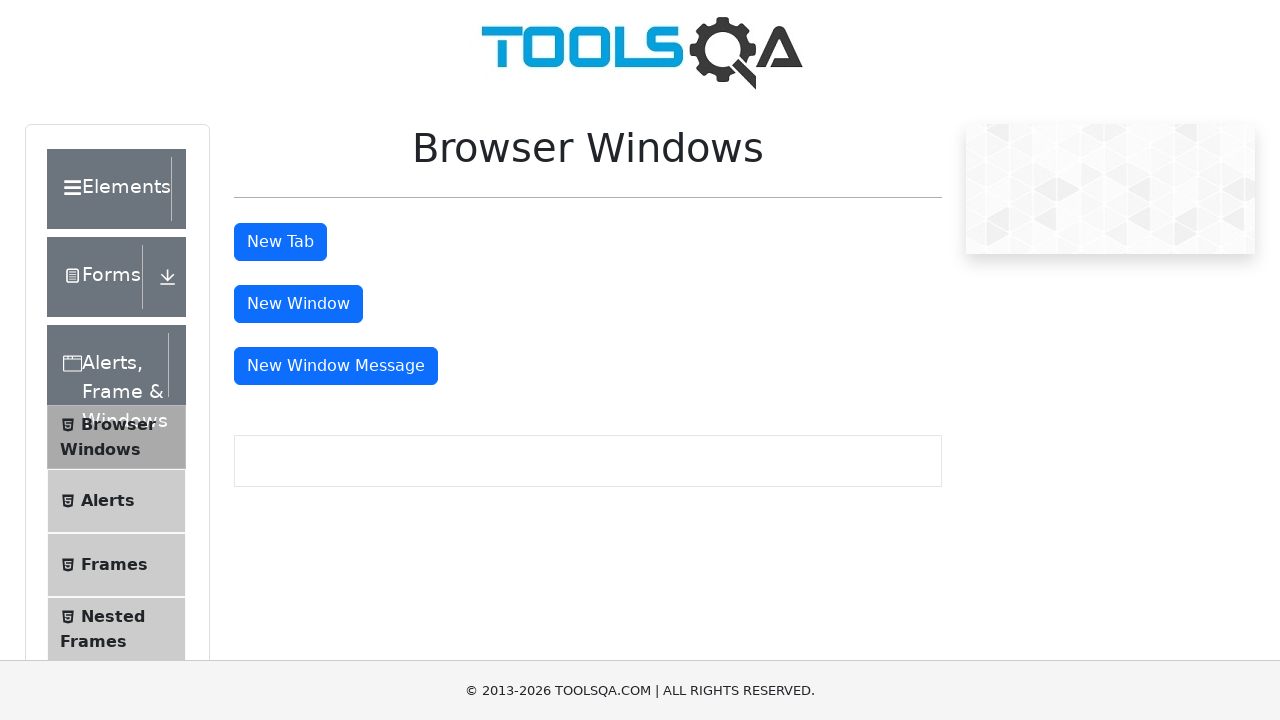

Clicked New Window button to open a new browser window at (298, 304) on #windowButton
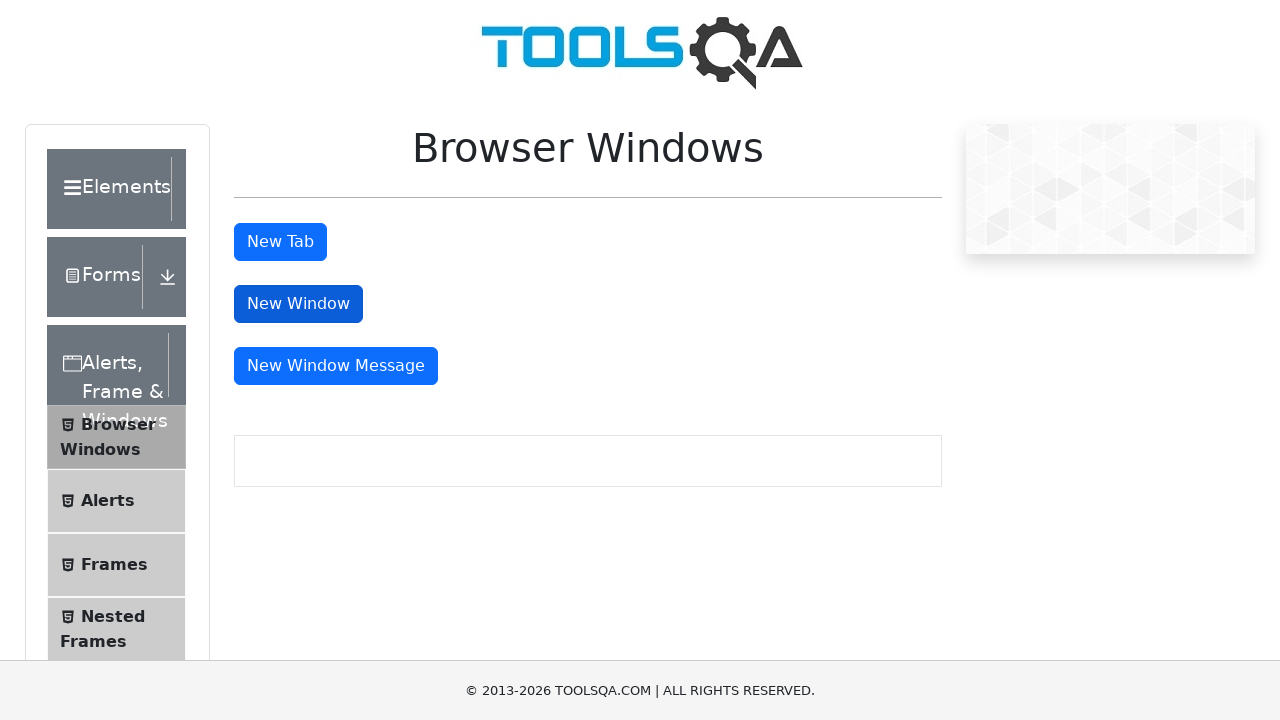

New window page object obtained
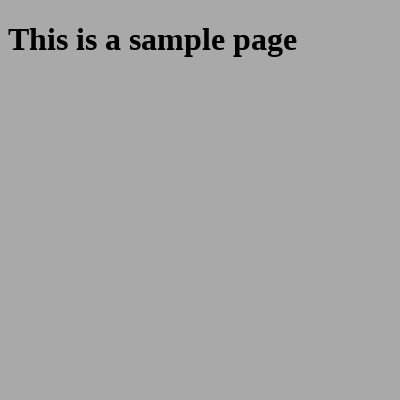

New window page fully loaded
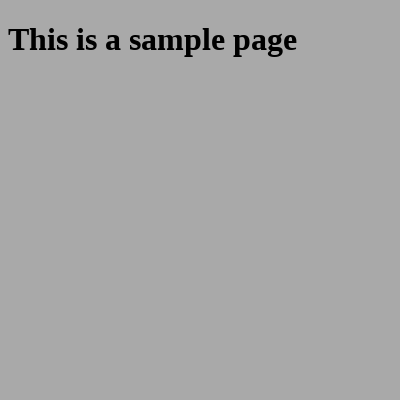

Sample heading element found in new window
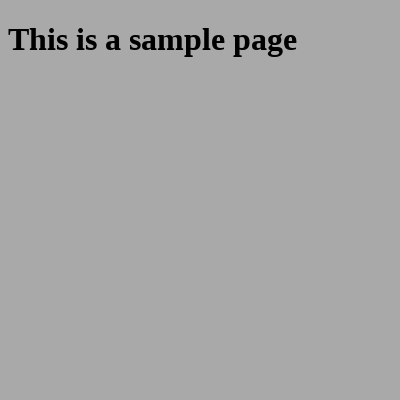

New window closed successfully
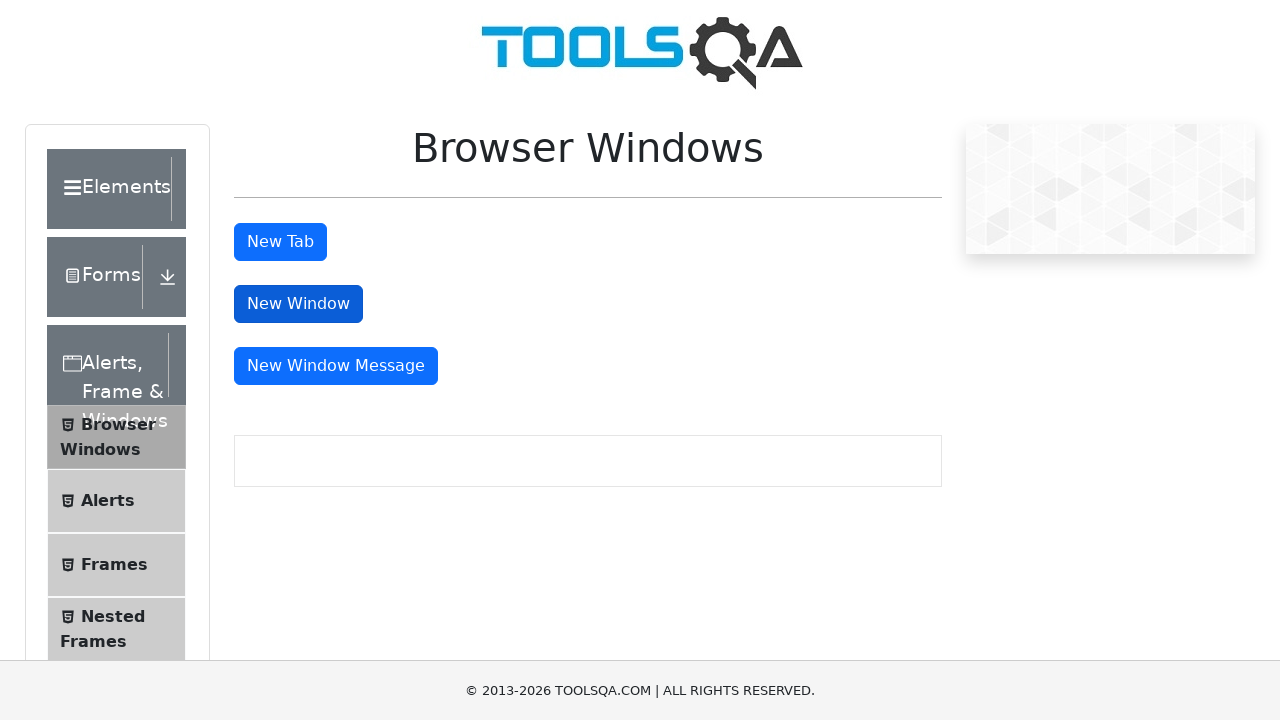

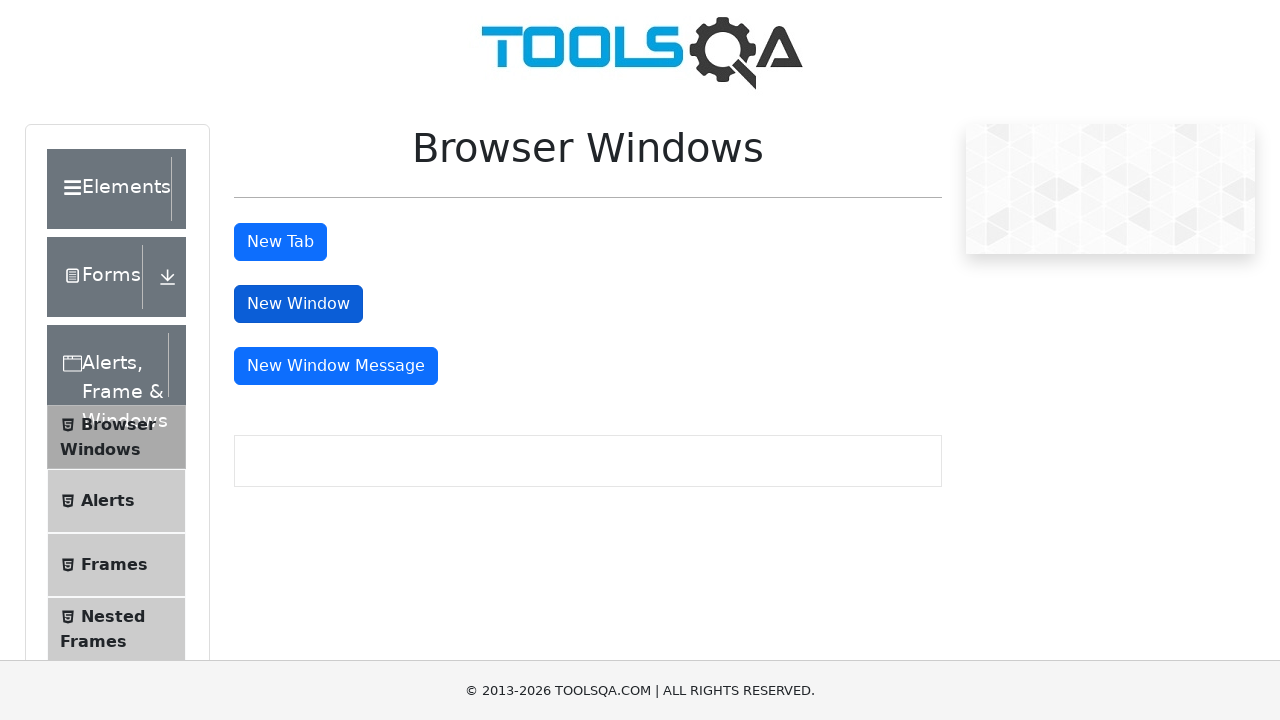